Tests an e-commerce site by adding specific items (Cucumber and Brocolli) to cart, proceeding to checkout, and entering a promo code

Starting URL: https://rahulshettyacademy.com/seleniumPractise/

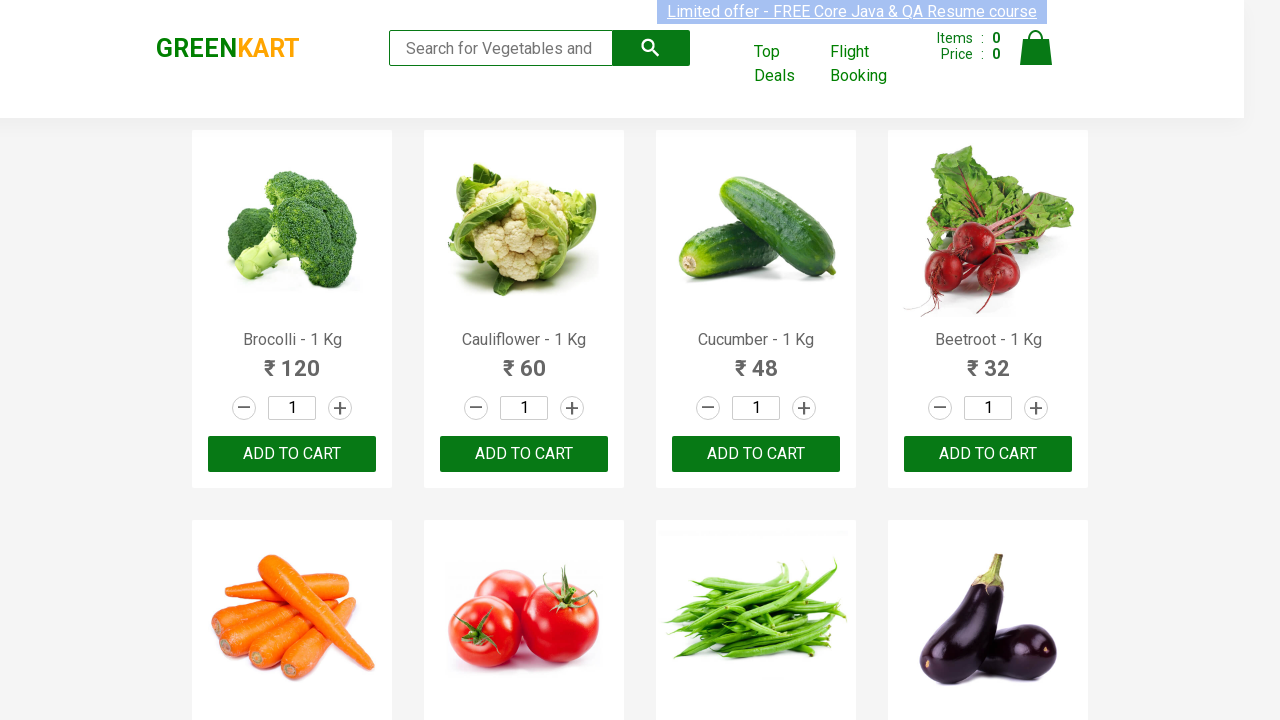

Waited for product list to load
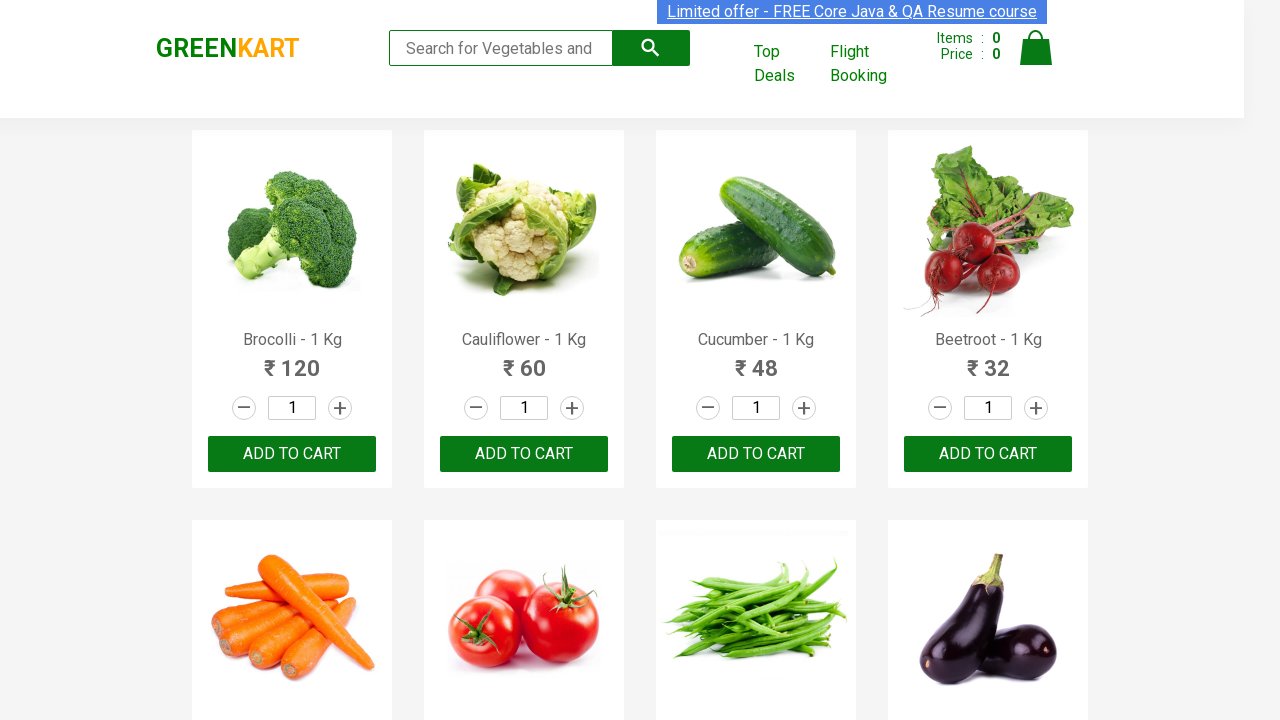

Retrieved all product elements from page
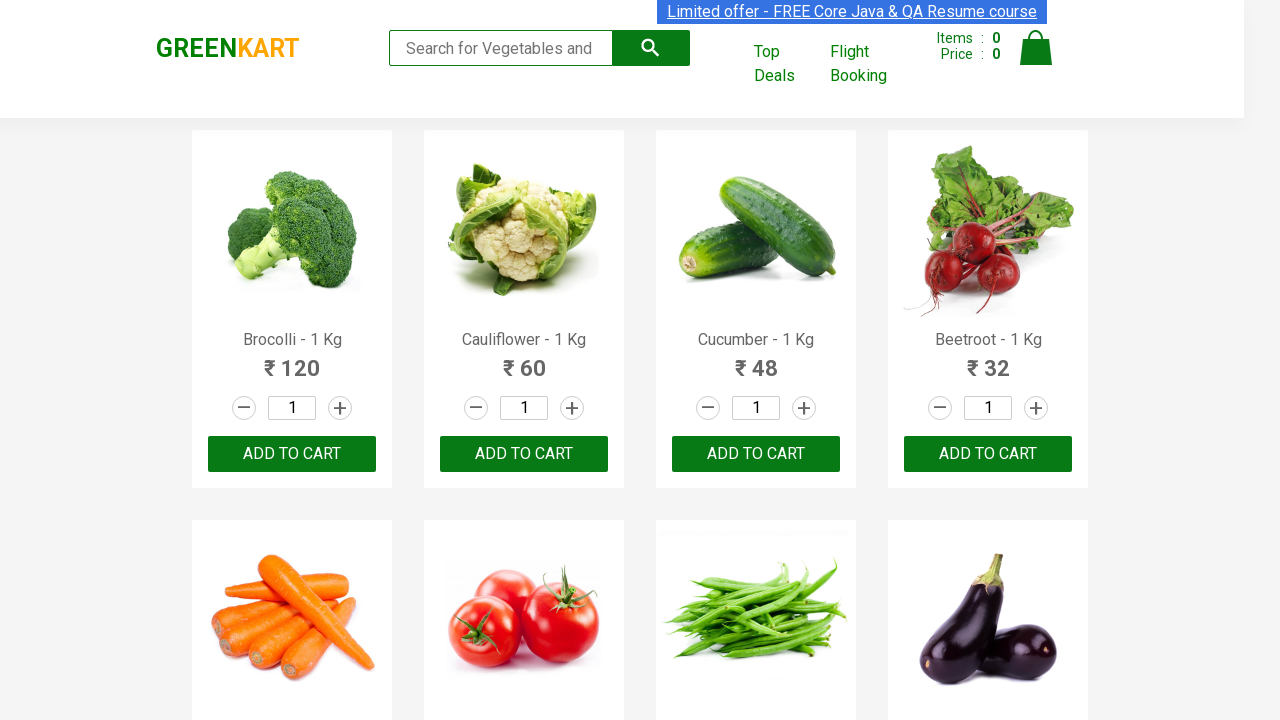

Added 'Brocolli' to cart at (292, 454) on div.product-action button >> nth=0
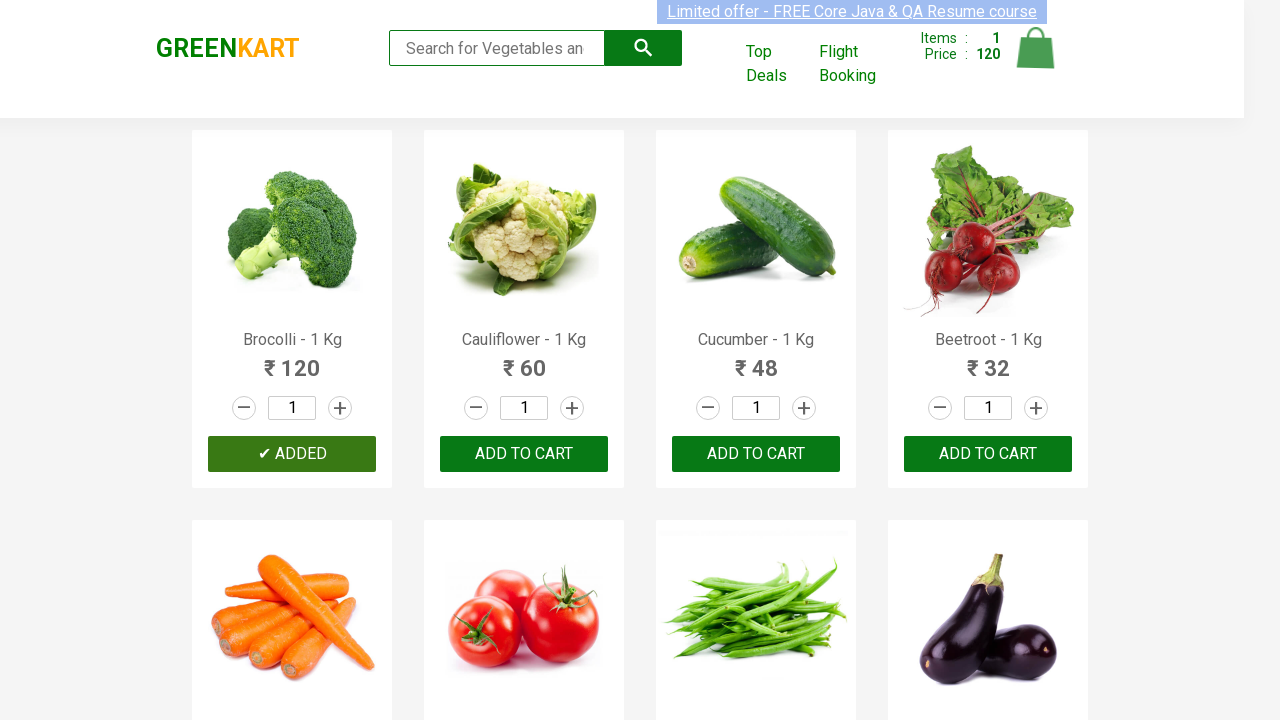

Added 'Cucumber' to cart at (756, 454) on div.product-action button >> nth=2
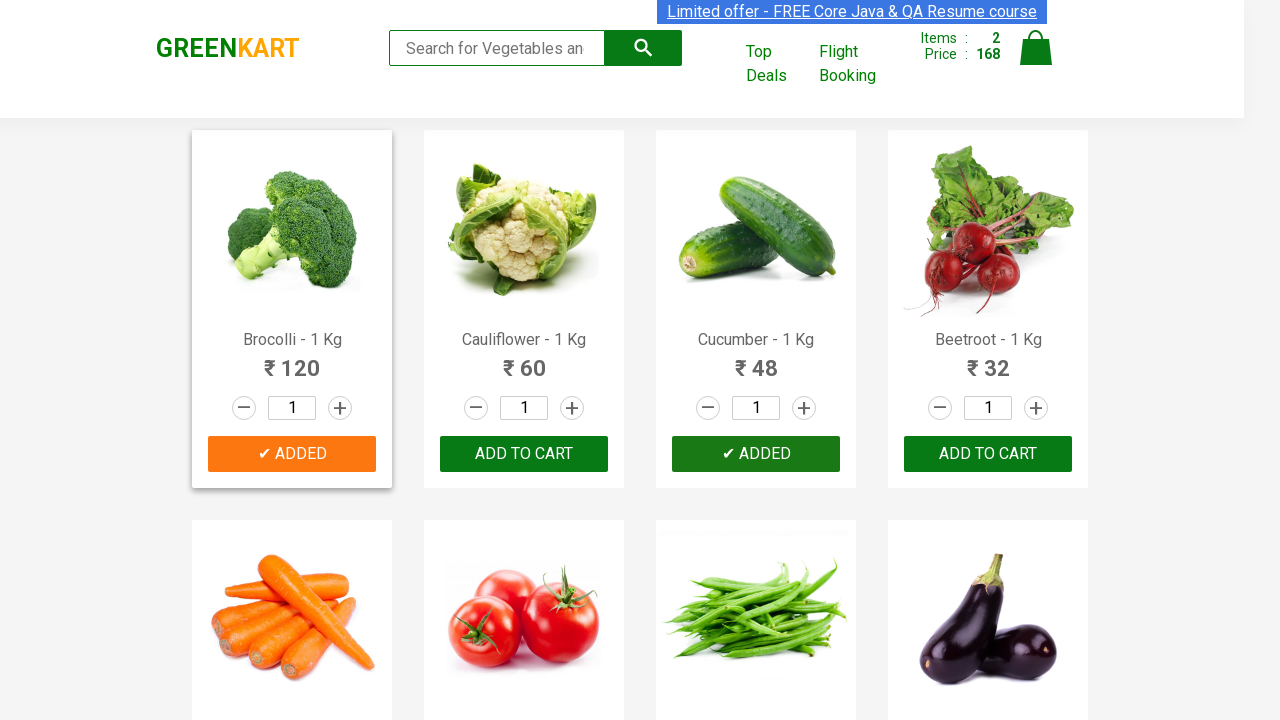

Clicked cart icon to view shopping cart at (1036, 48) on img[alt='Cart']
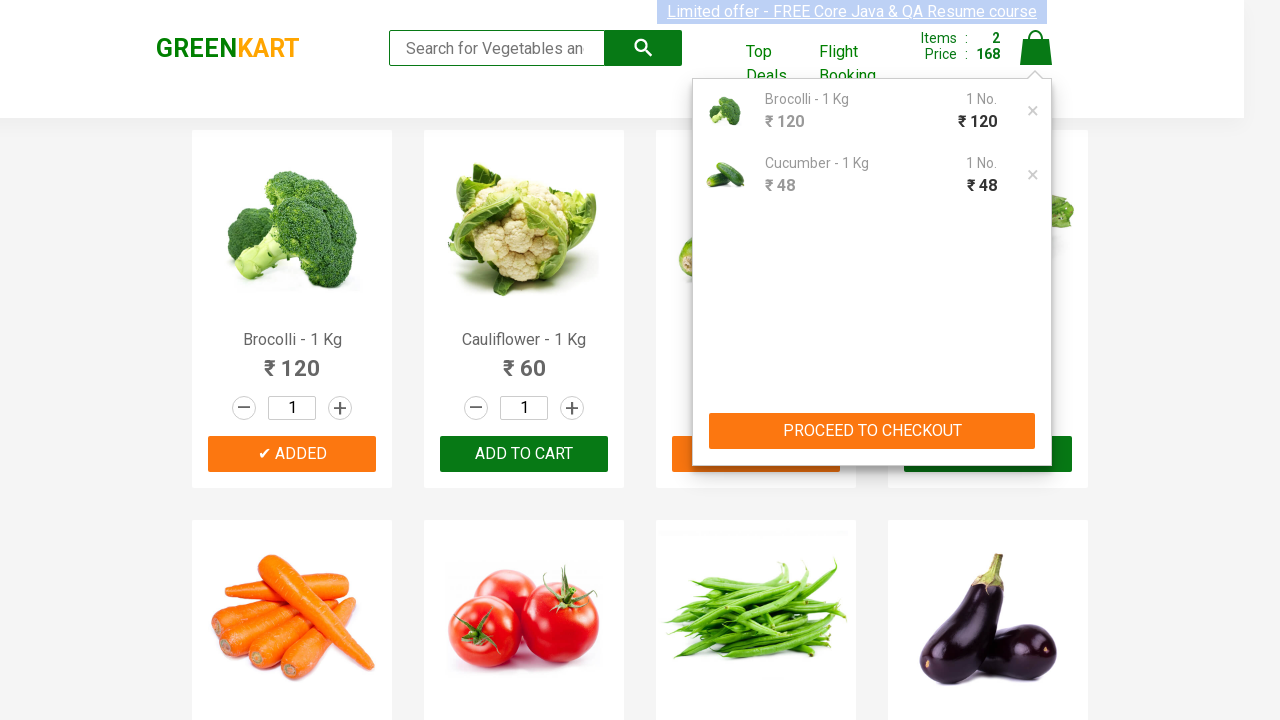

Clicked 'PROCEED TO CHECKOUT' button at (872, 431) on xpath=//button[contains(text(),'PROCEED TO CHECKOUT')]
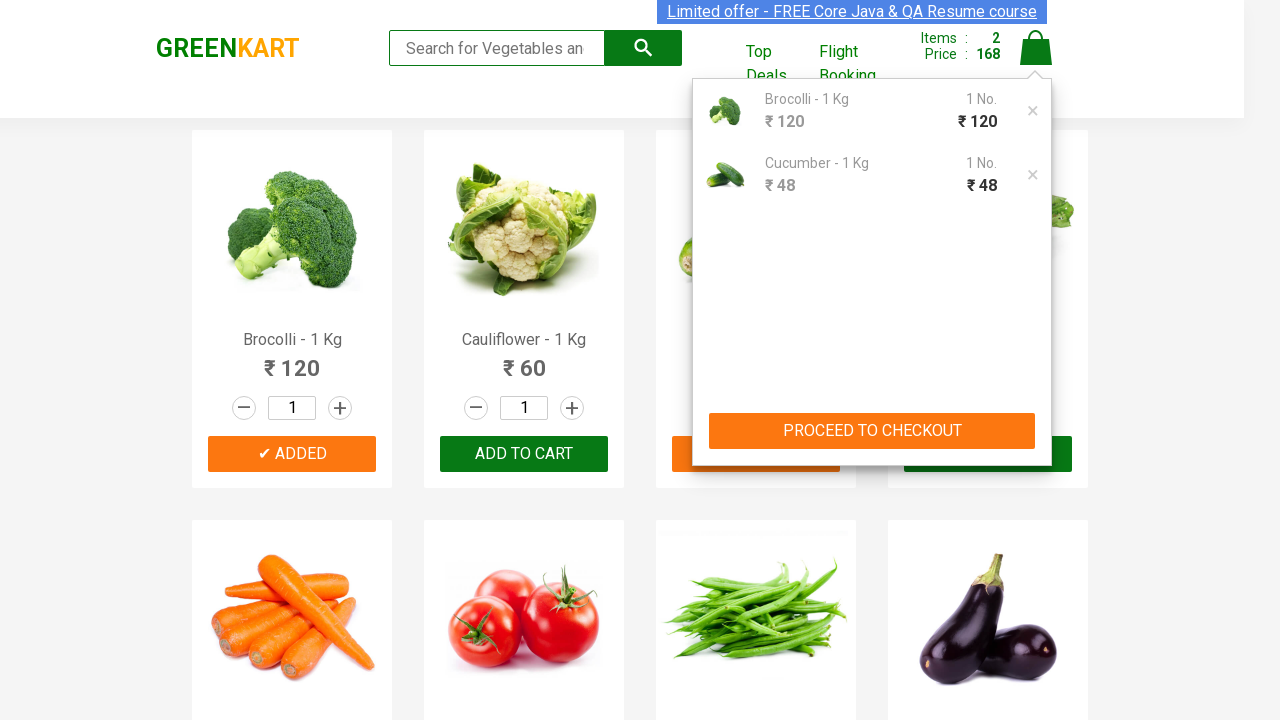

Entered promo code 'rahulshettyacademy' on input.promoCode
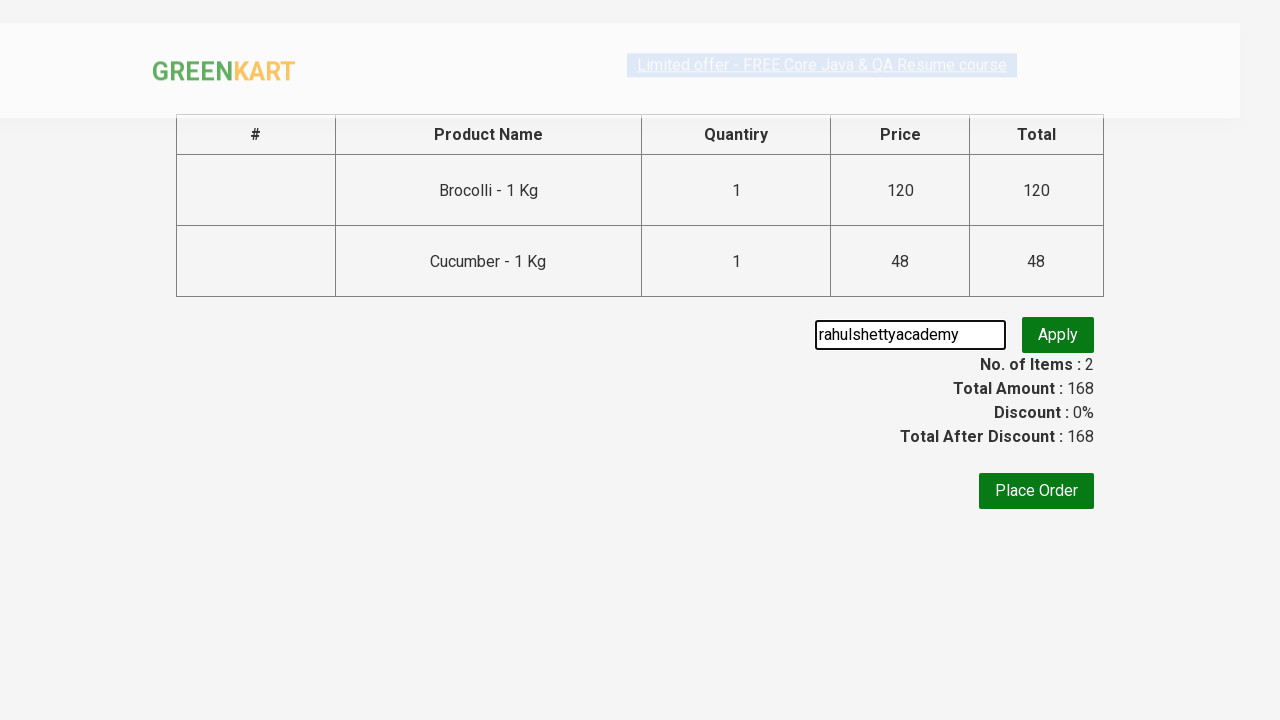

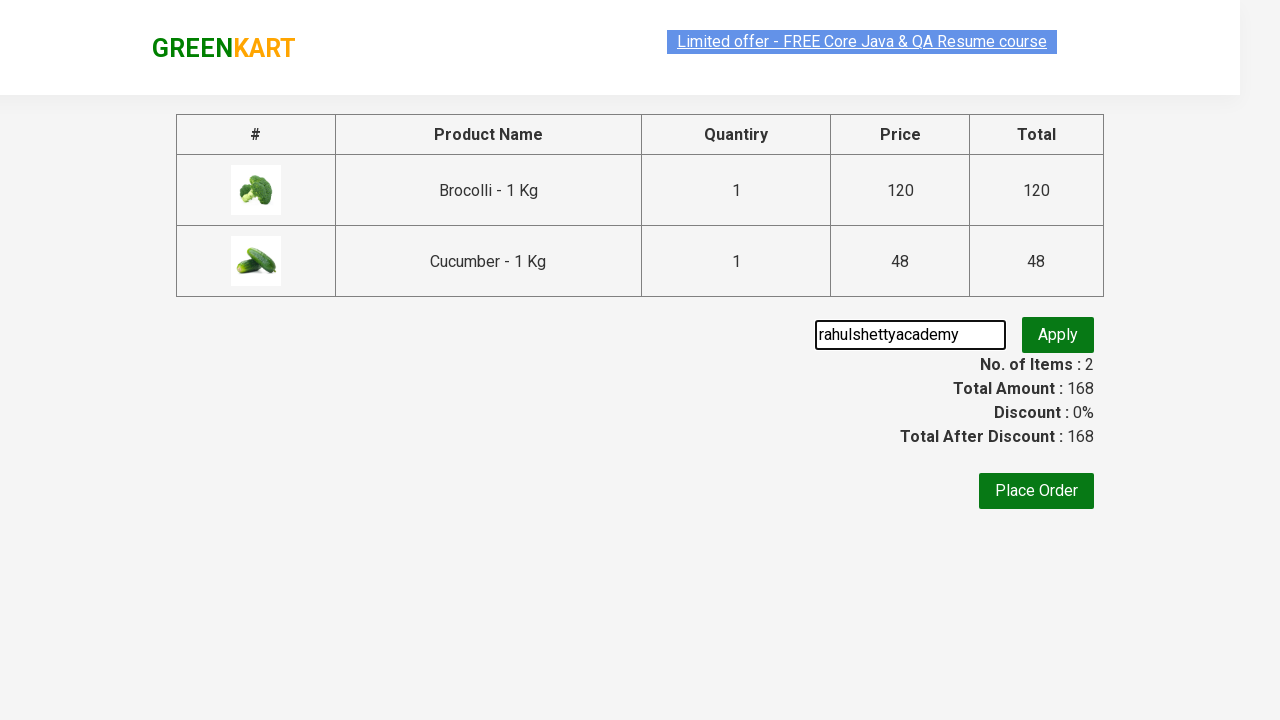